Tests XPath selector functionality on a practice page by selecting contacts via checkboxes using dynamic XPath expressions, then verifying user info is displayed in a table row.

Starting URL: https://selectorshub.com/xpath-practice-page/

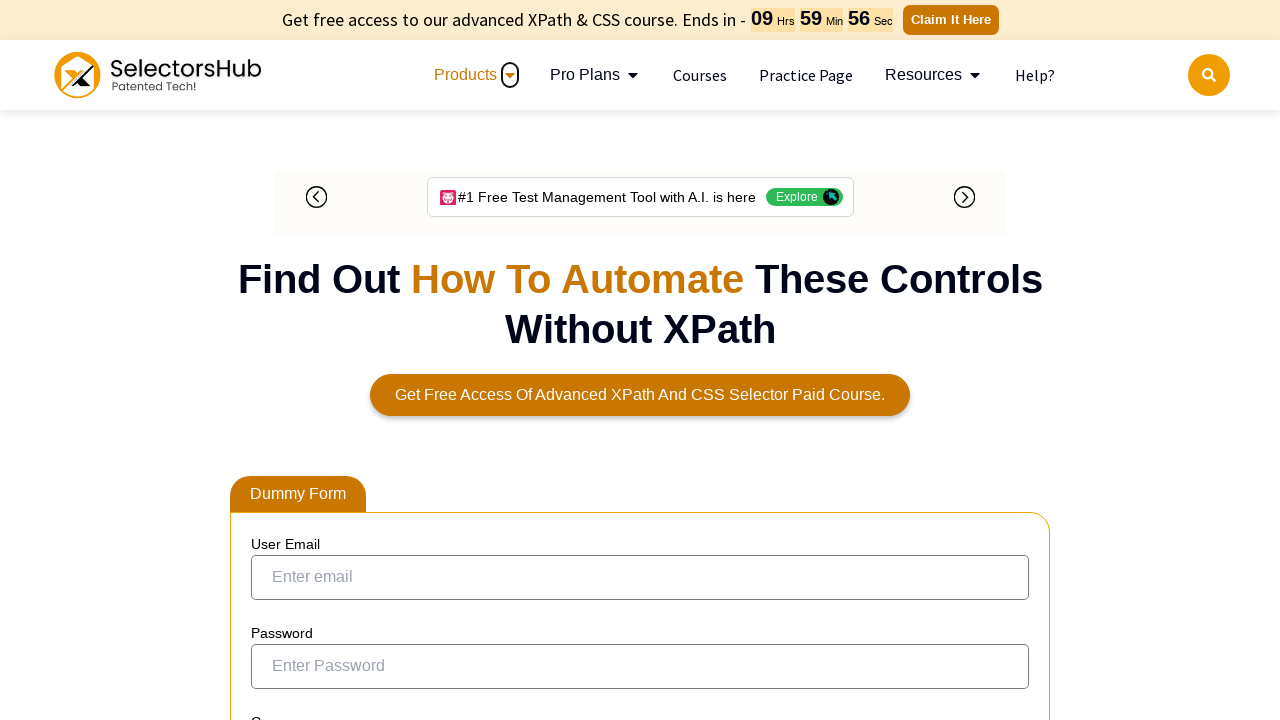

Waited for page to fully load (networkidle)
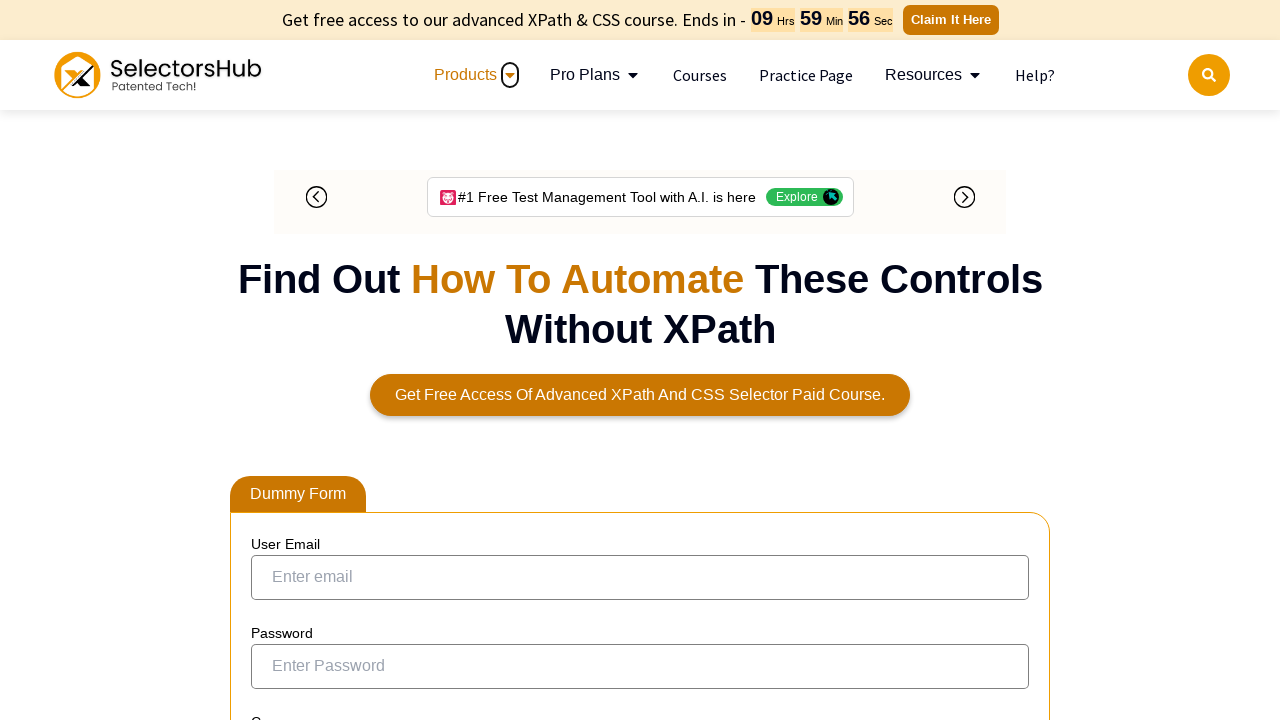

Clicked checkbox to select Joe.Root contact using XPath axes at (274, 353) on xpath=//a[text()='Joe.Root']/parent::td/preceding-sibling::td//input[@type='chec
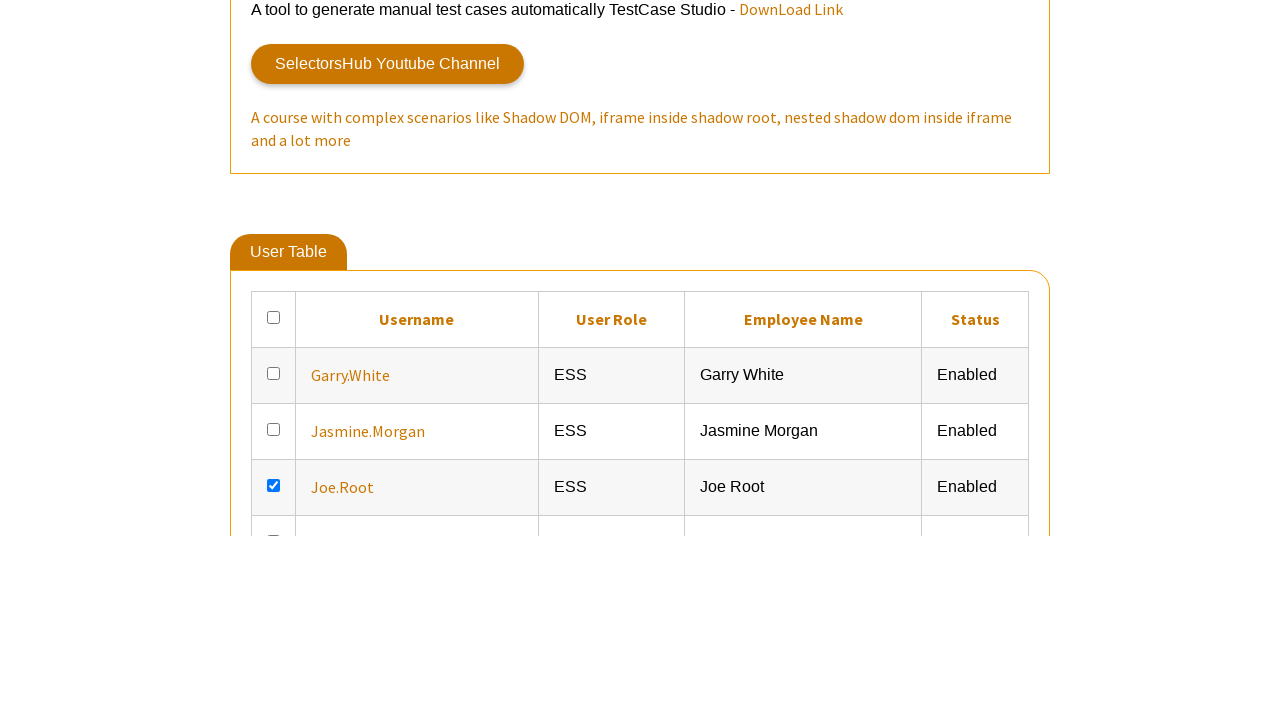

Waited 1000ms for UI to update after selecting contact
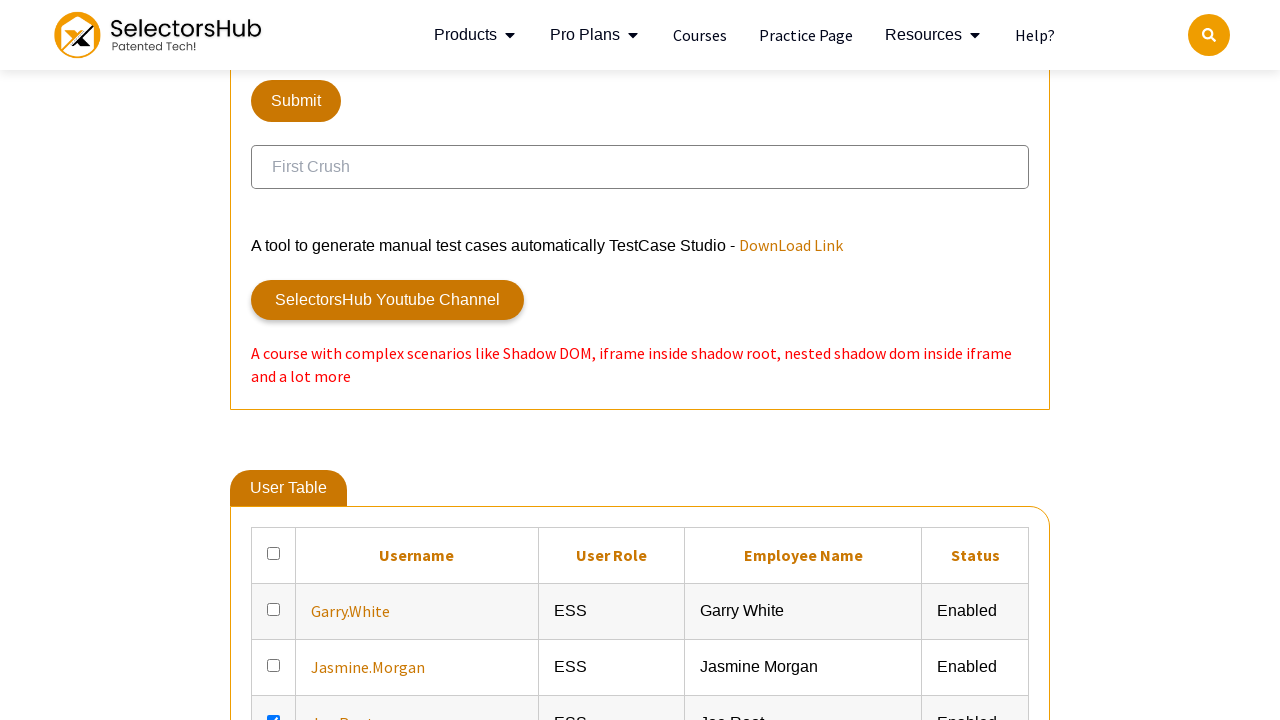

Verified user info row for John.Smith is visible in table
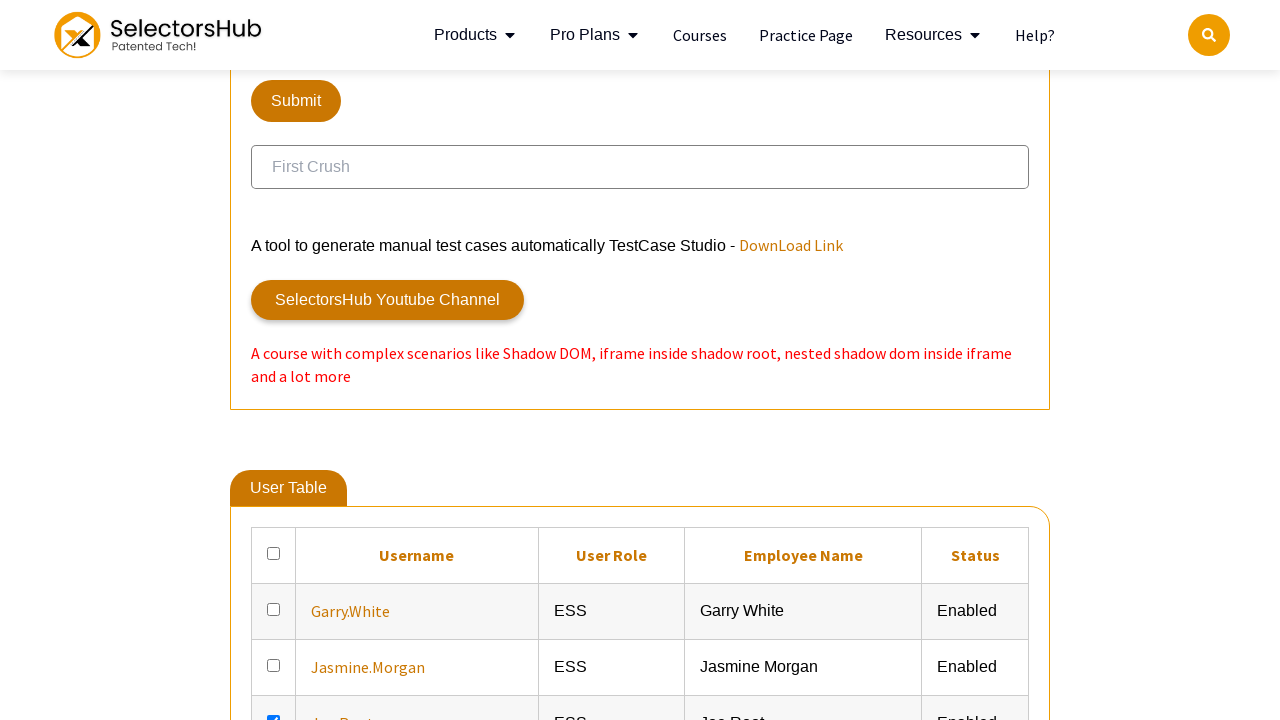

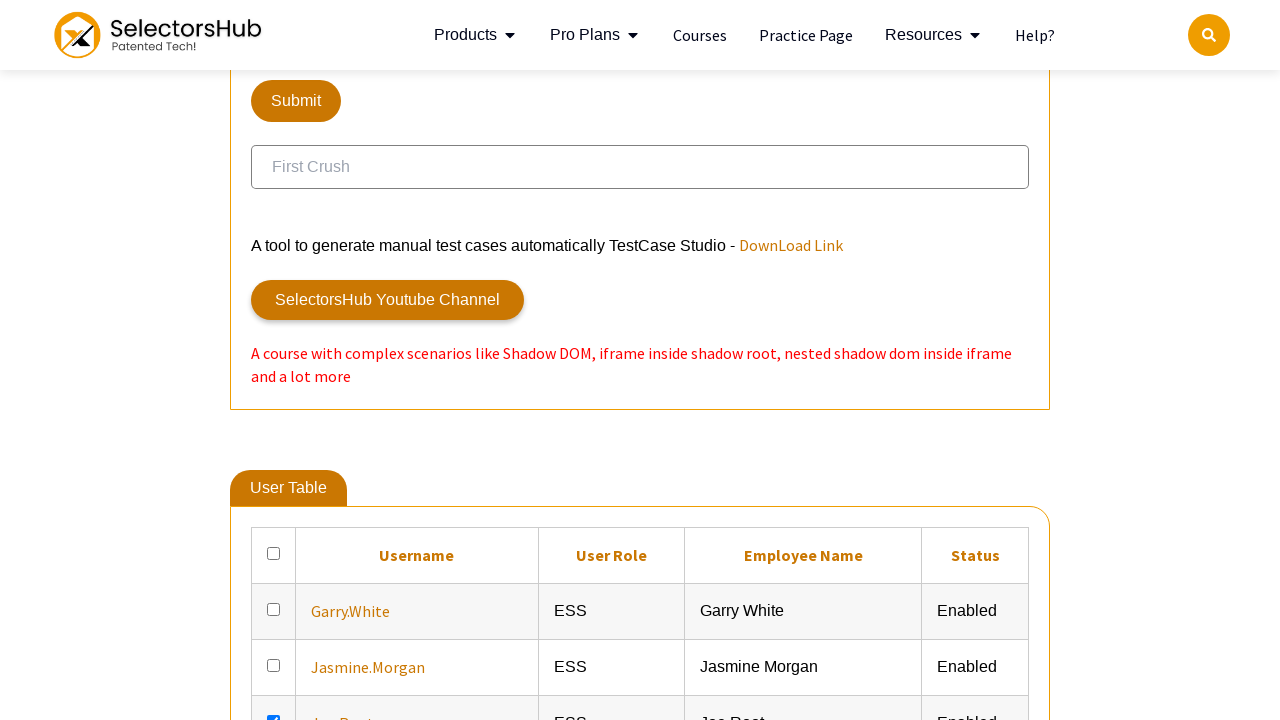